Tests various checkbox interactions including selecting specific checkboxes and deselecting already selected ones

Starting URL: https://testautomationpractice.blogspot.com/

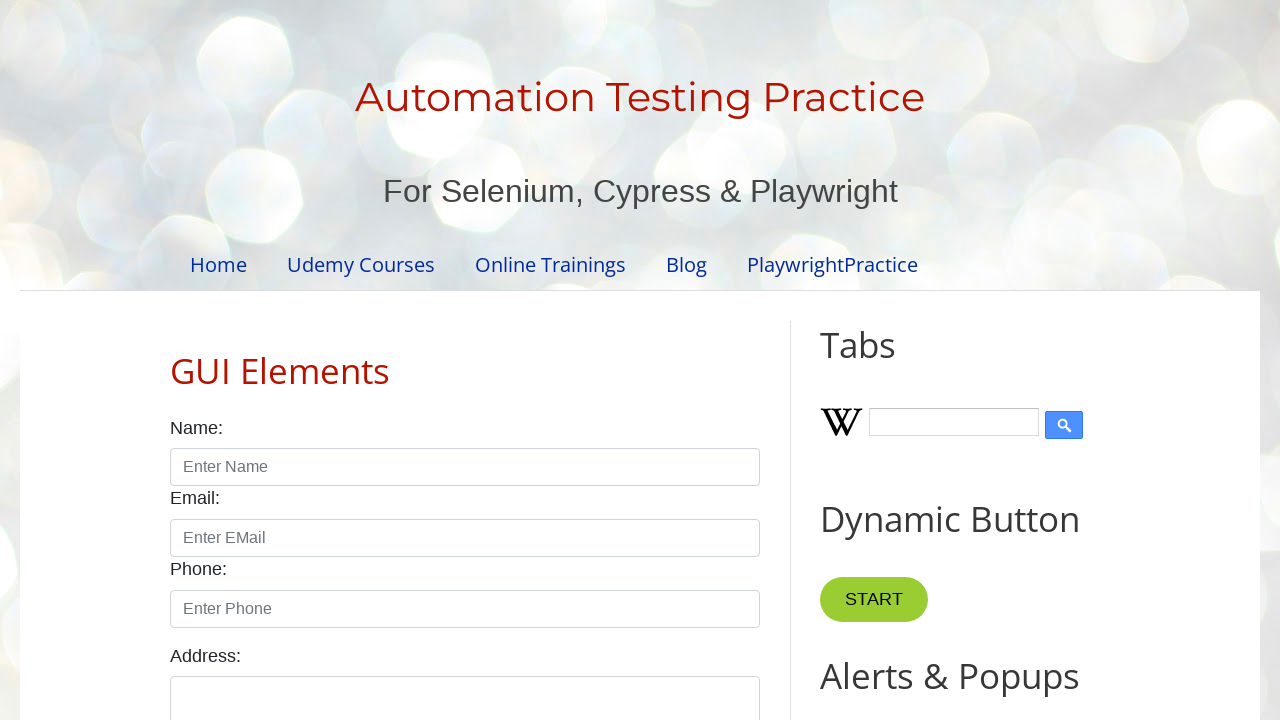

Located all checkboxes with form-check-input class
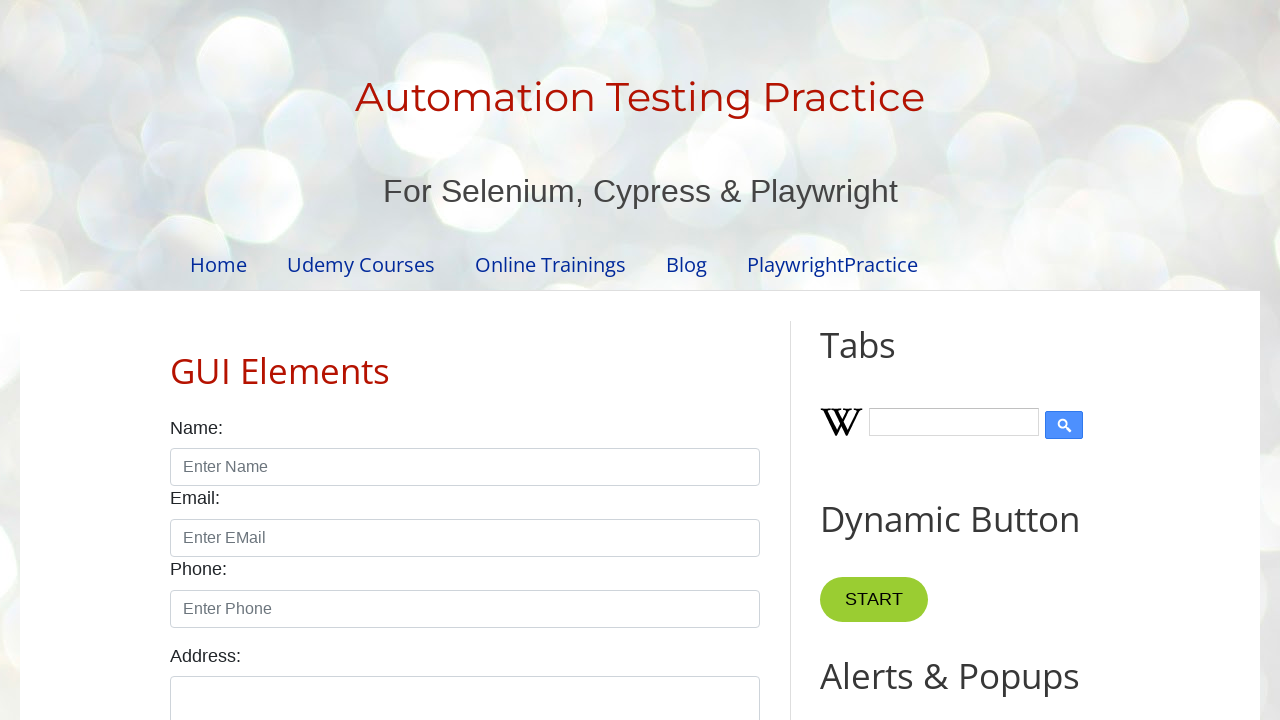

Clicked checkbox at index 5 at (176, 361) on xpath=//input[@class='form-check-input' and @type='checkbox'] >> nth=5
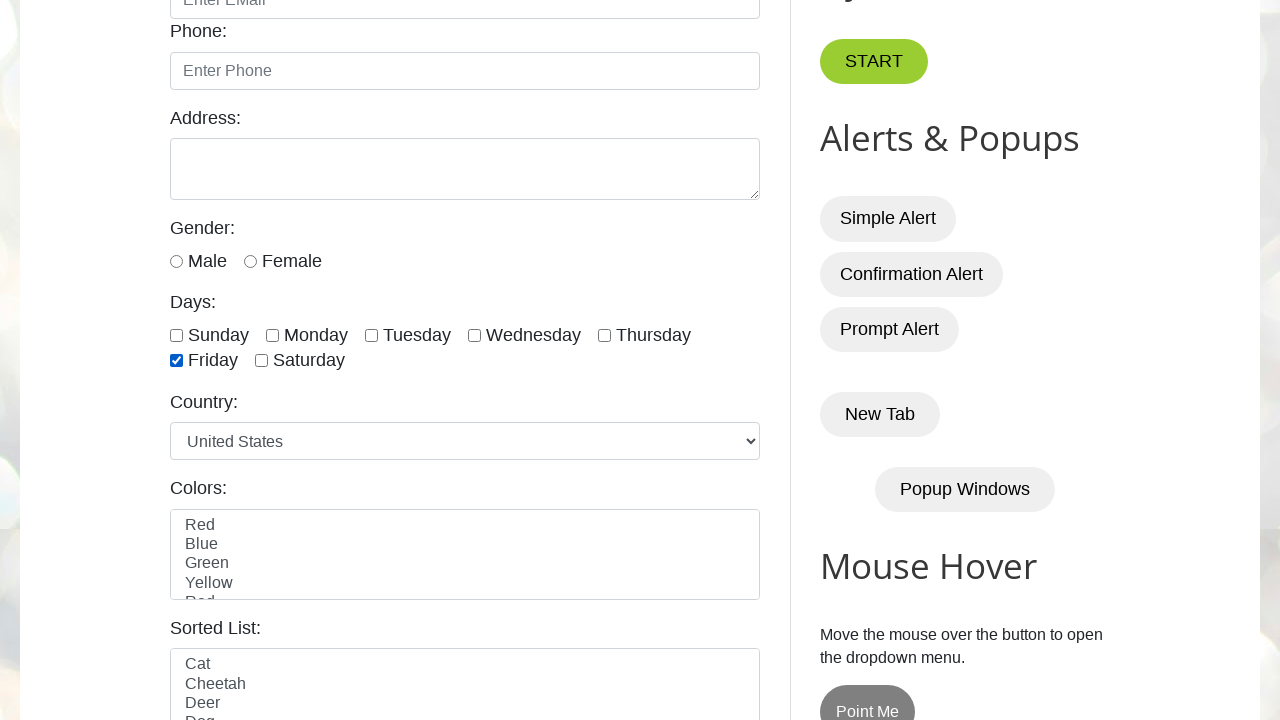

Clicked checkbox at index 6 at (262, 361) on xpath=//input[@class='form-check-input' and @type='checkbox'] >> nth=6
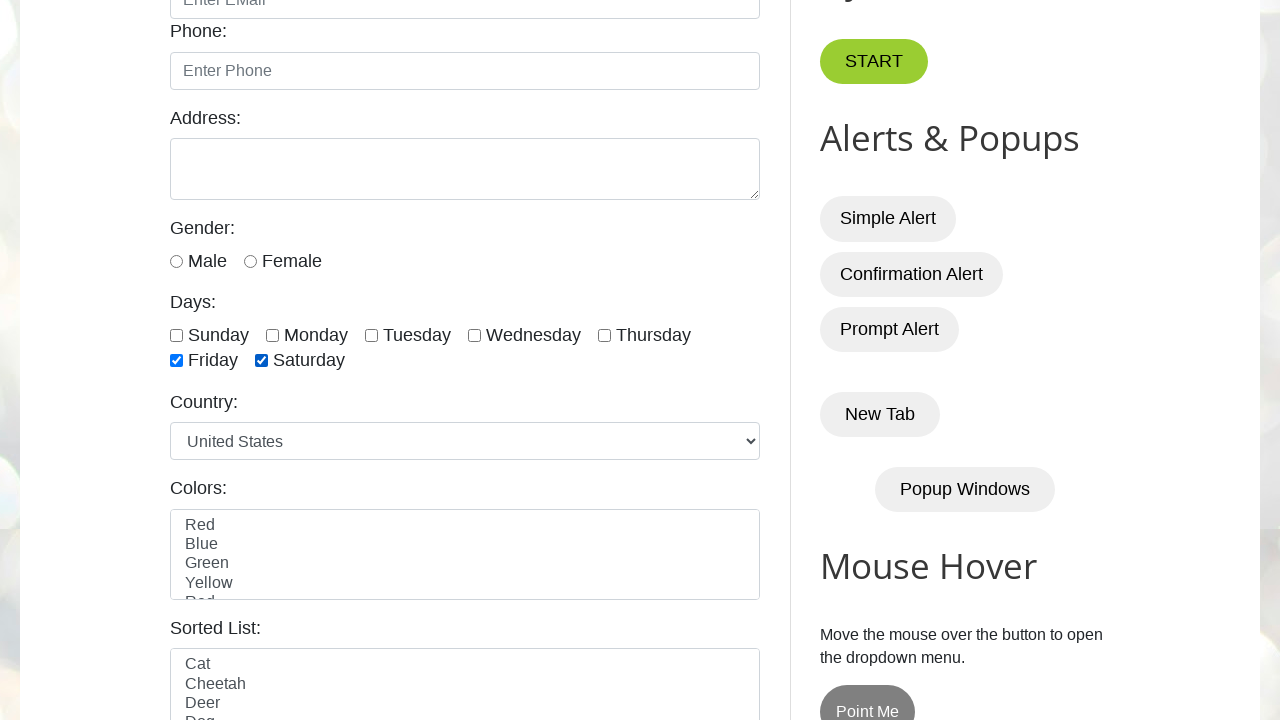

Clicked checkbox at index 0 at (176, 335) on xpath=//input[@class='form-check-input' and @type='checkbox'] >> nth=0
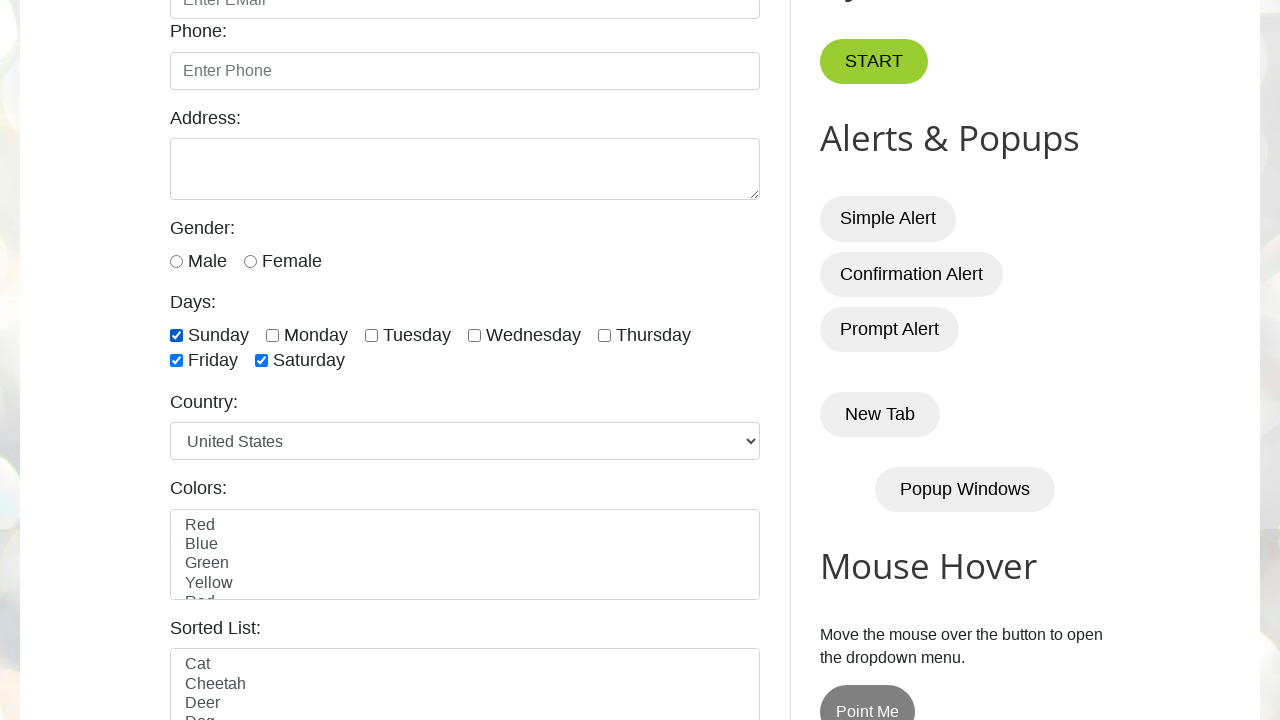

Clicked checkbox at index 1 at (272, 335) on xpath=//input[@class='form-check-input' and @type='checkbox'] >> nth=1
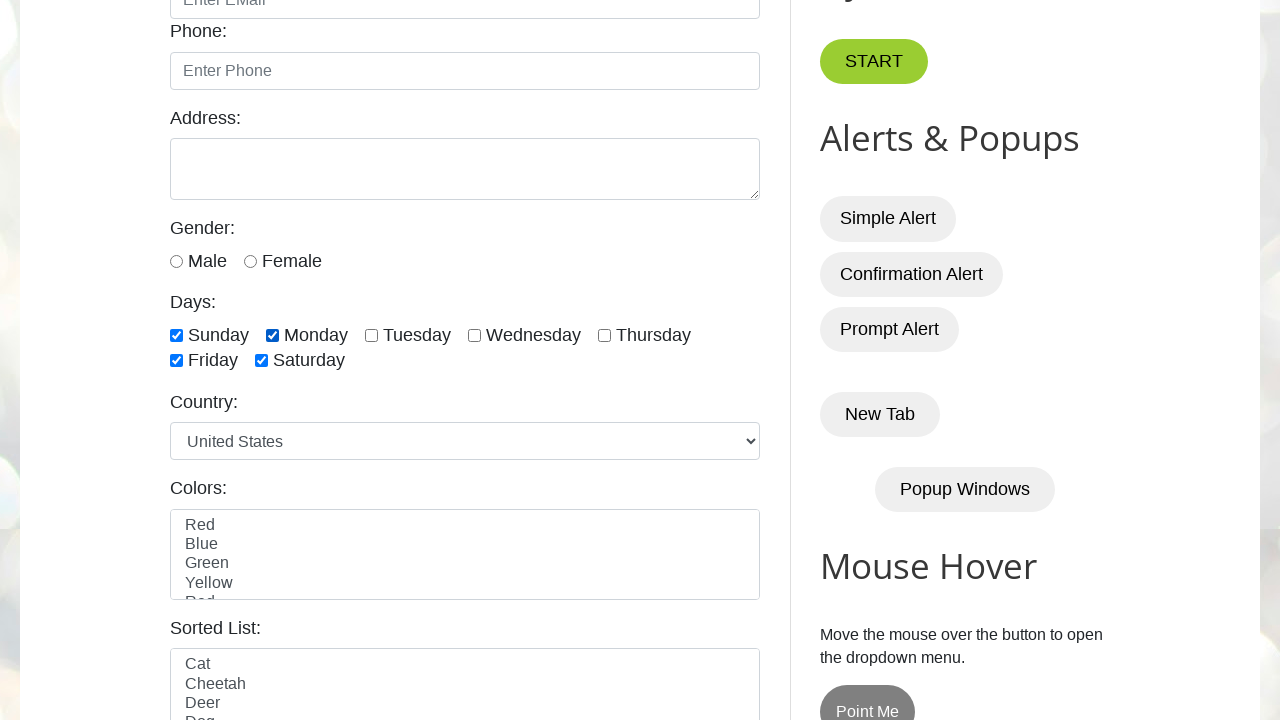

Deselected an already selected checkbox at (176, 335) on xpath=//input[@class='form-check-input' and @type='checkbox'] >> nth=0
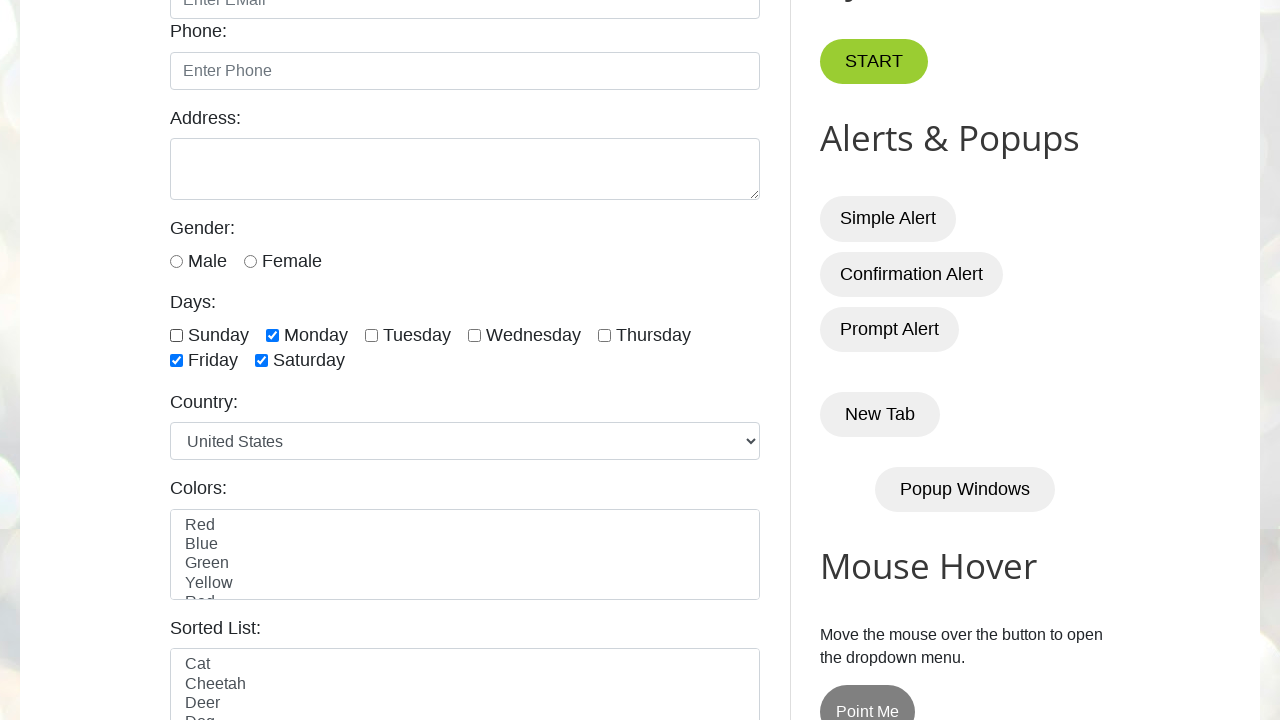

Deselected an already selected checkbox at (272, 335) on xpath=//input[@class='form-check-input' and @type='checkbox'] >> nth=1
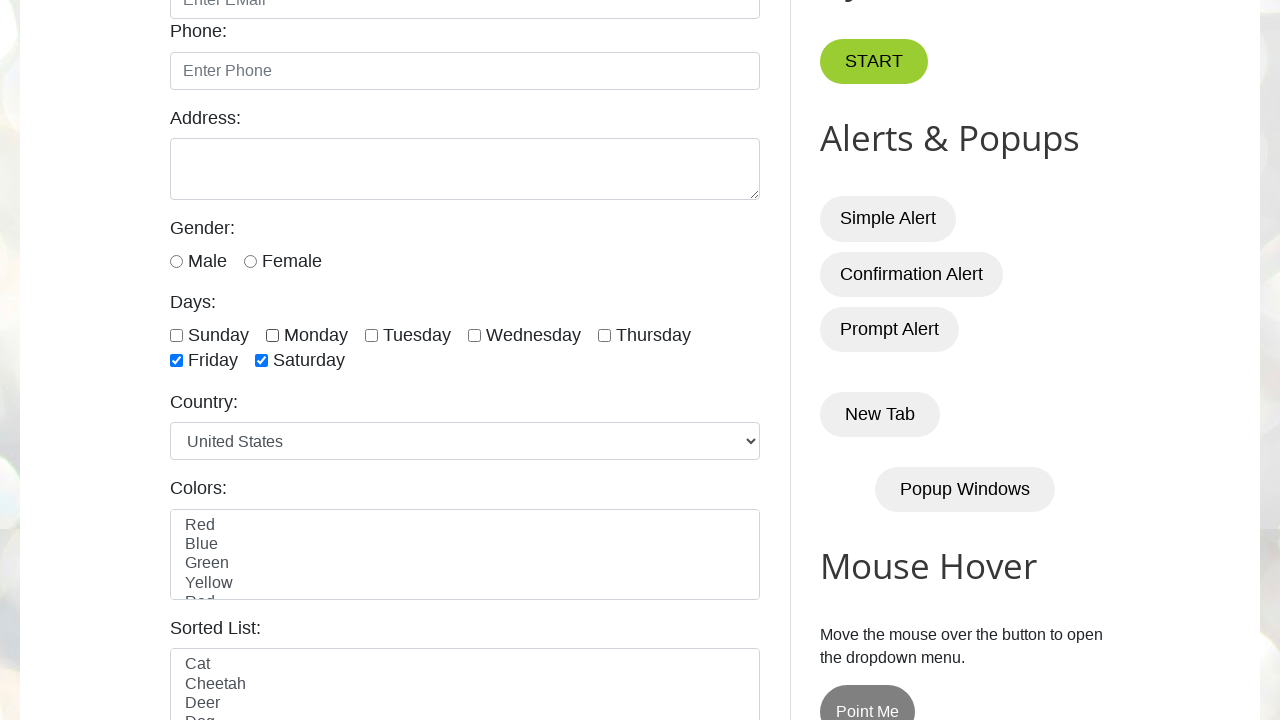

Deselected an already selected checkbox at (176, 361) on xpath=//input[@class='form-check-input' and @type='checkbox'] >> nth=5
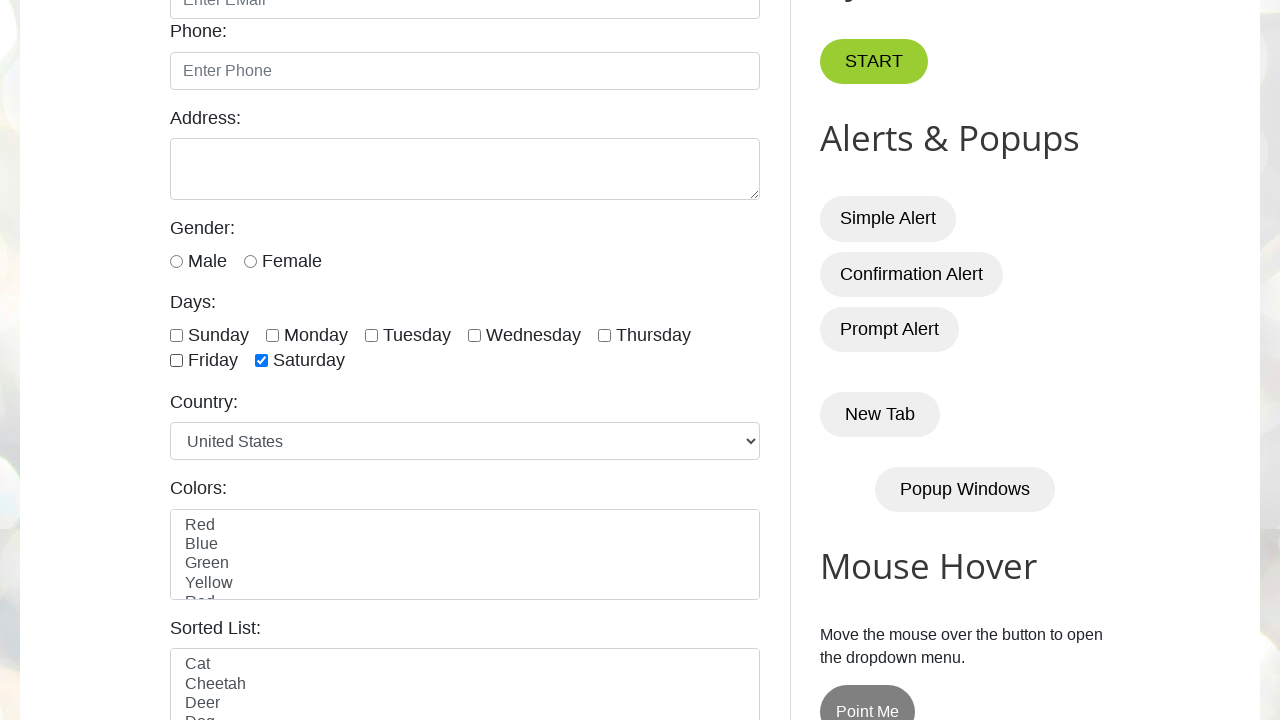

Deselected an already selected checkbox at (262, 361) on xpath=//input[@class='form-check-input' and @type='checkbox'] >> nth=6
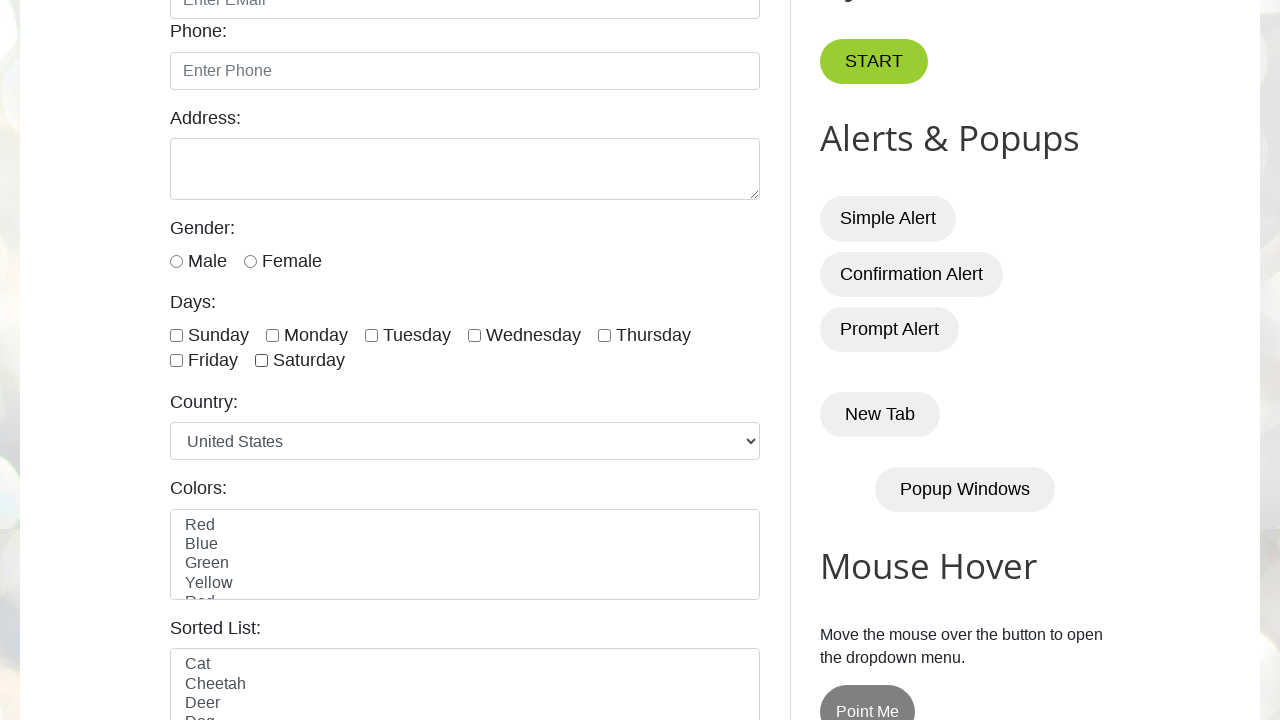

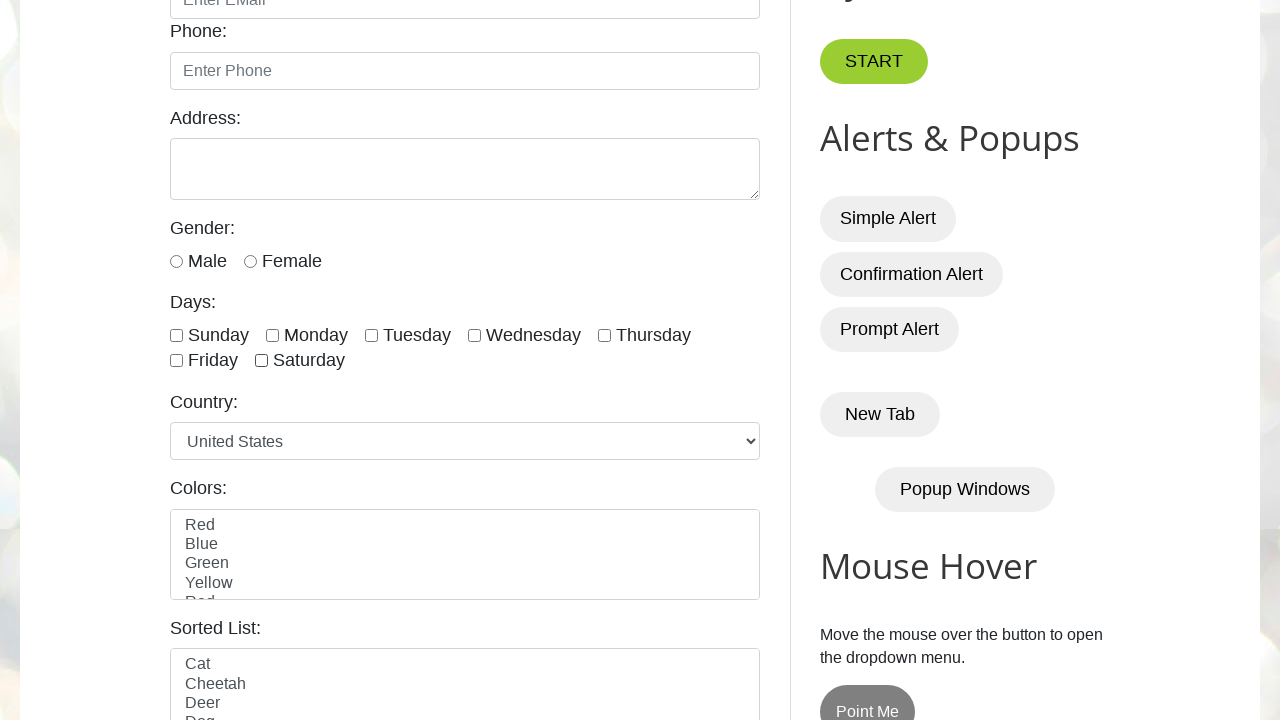